Tests browser window management by navigating to a page and performing window maximize operations to verify window state control functionality.

Starting URL: https://opensource-demo.orangehrmlive.com/

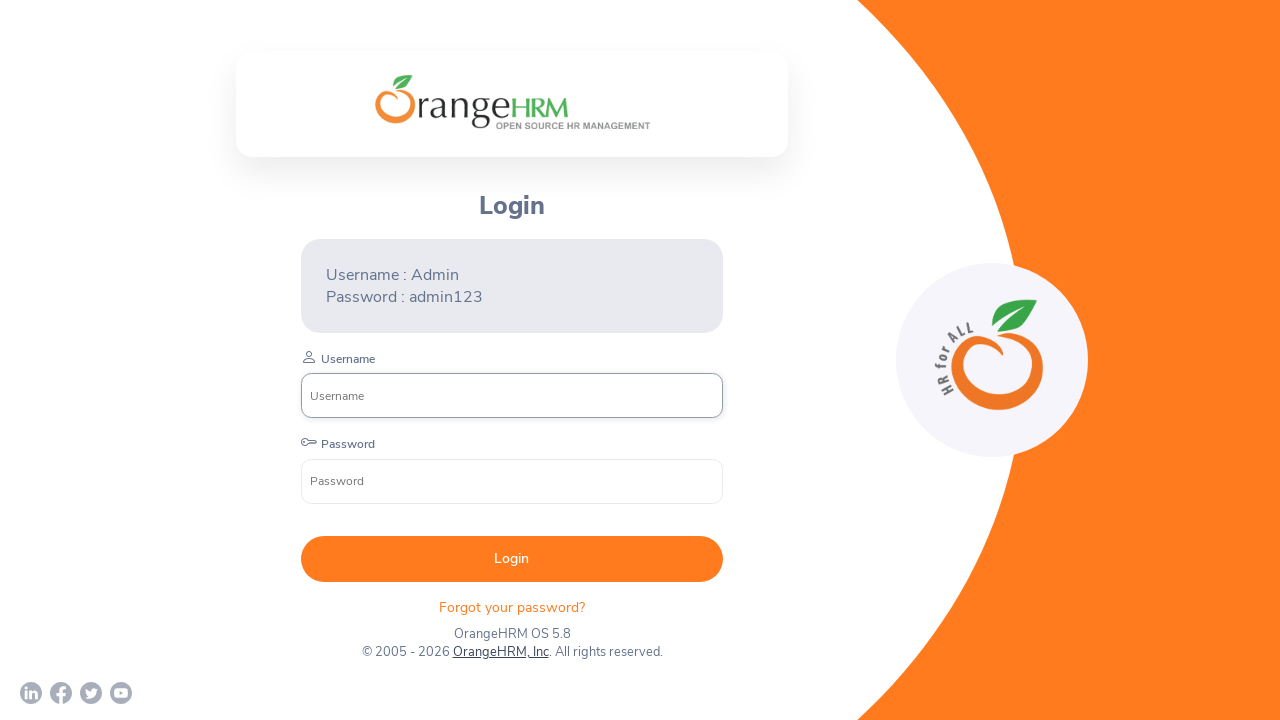

Waited for page to load with domcontentloaded state
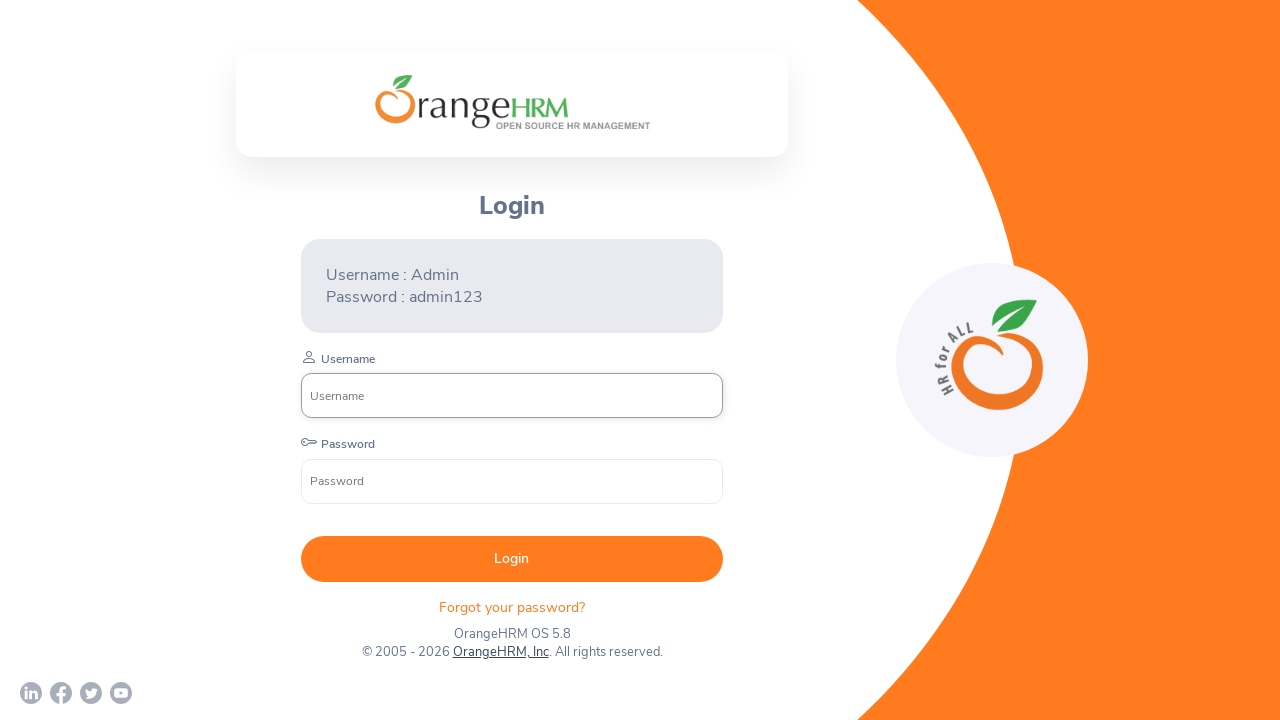

Set viewport size to 1920x1080 to maximize browser window
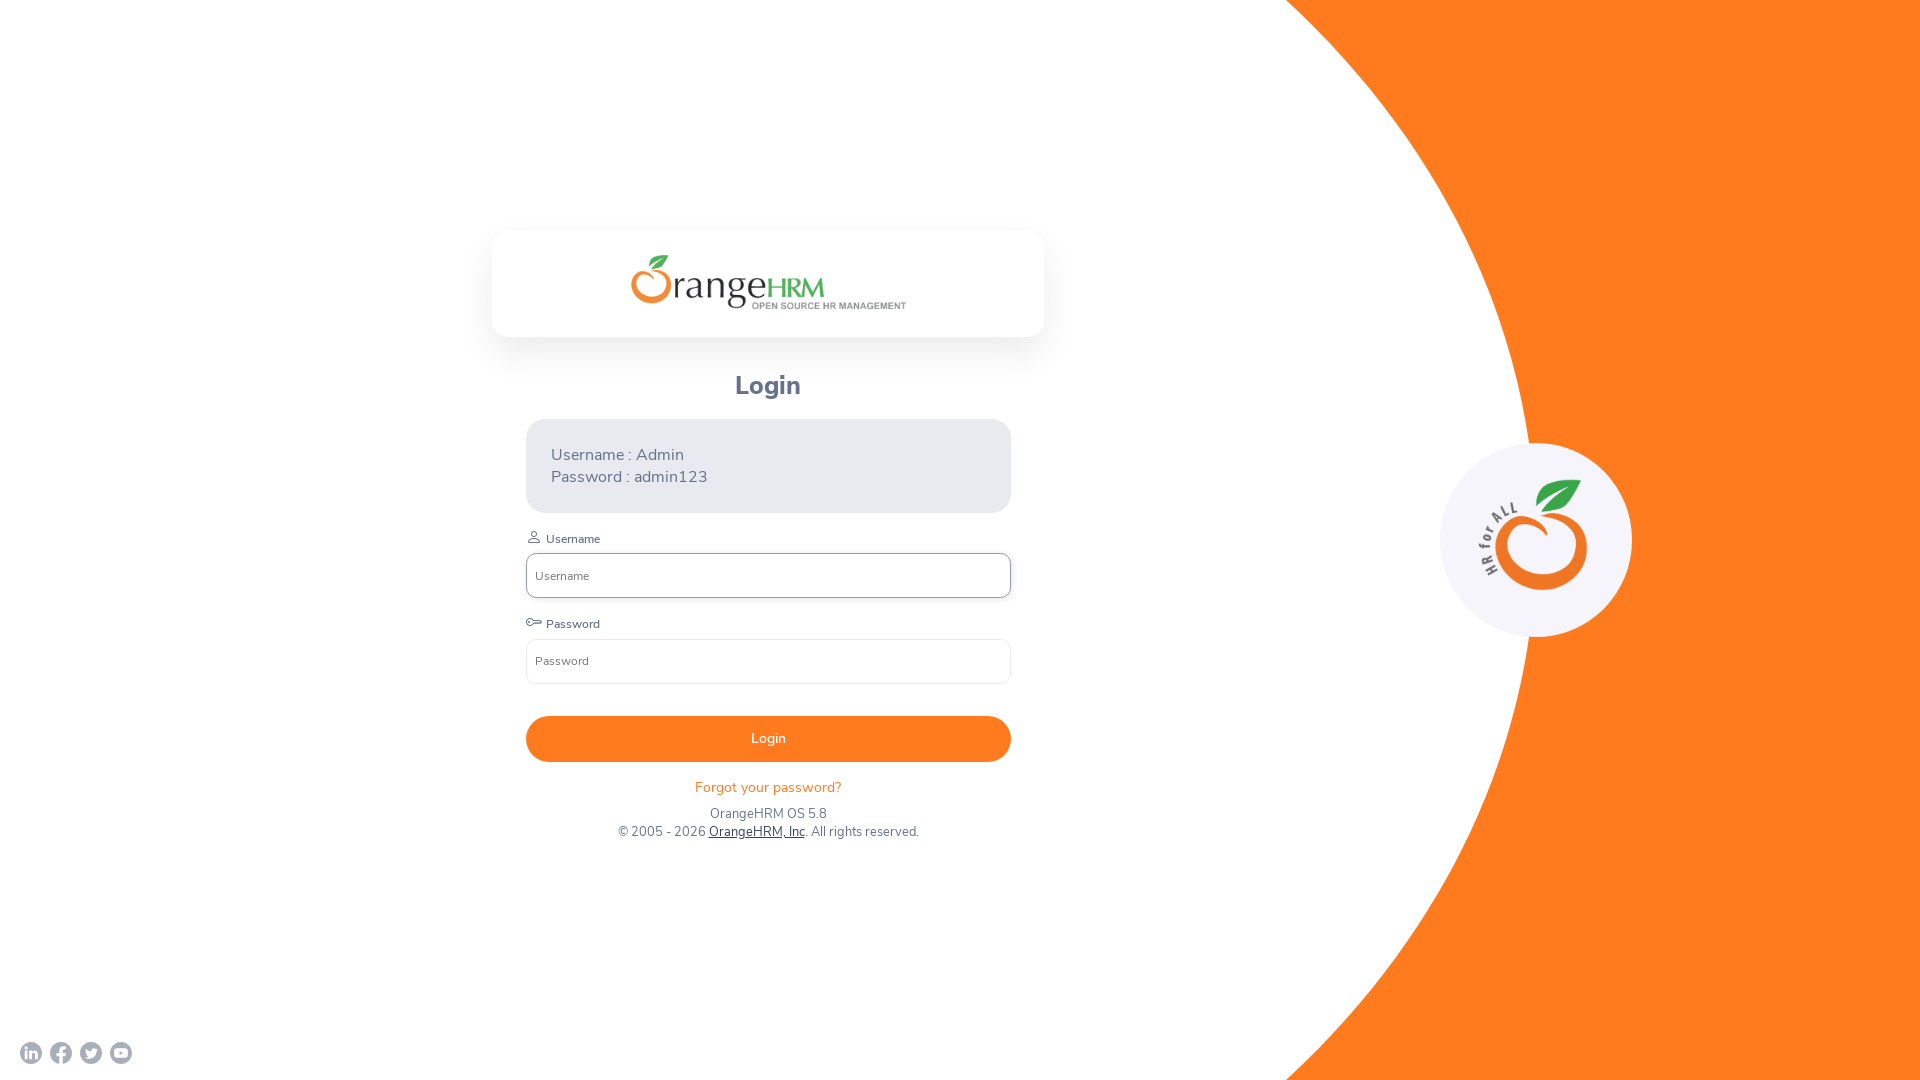

Waited 1000ms to observe maximized window state
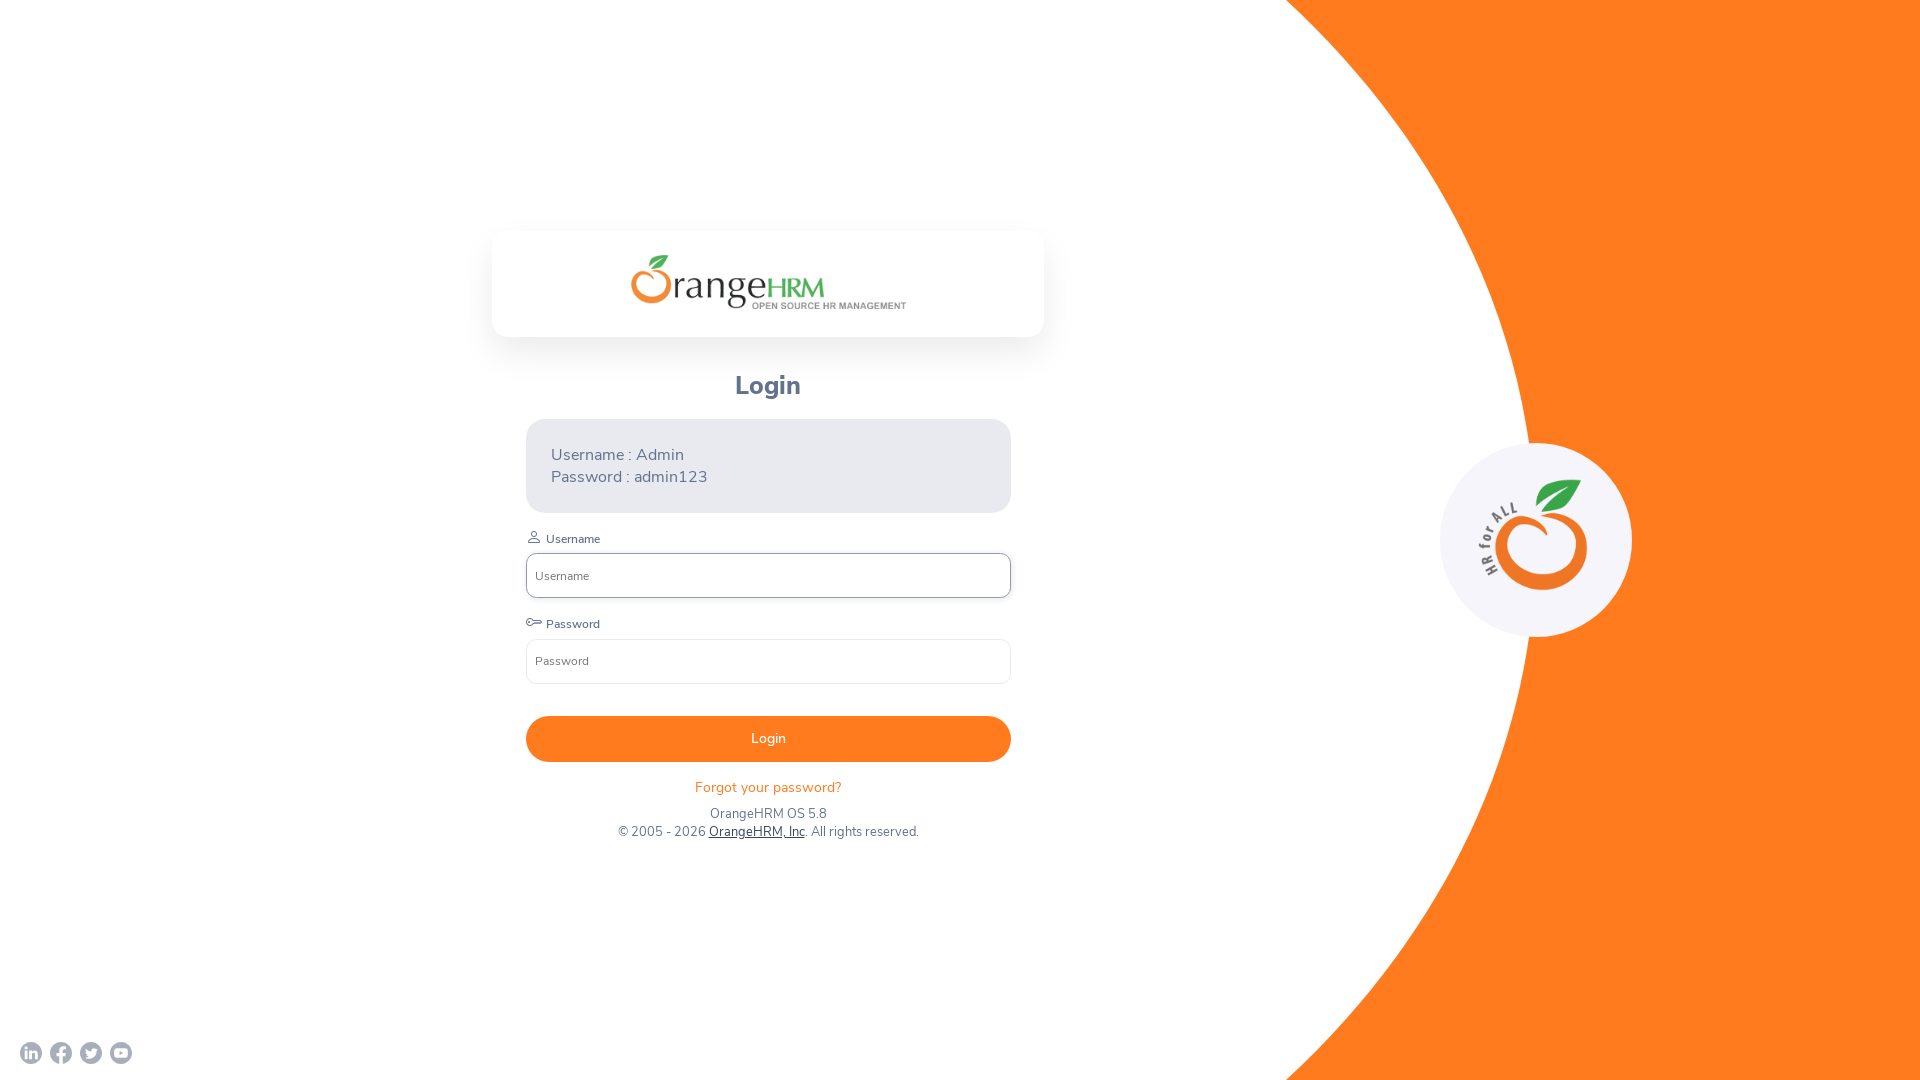

Set viewport size to 1920x1080 again to verify window maximize operation
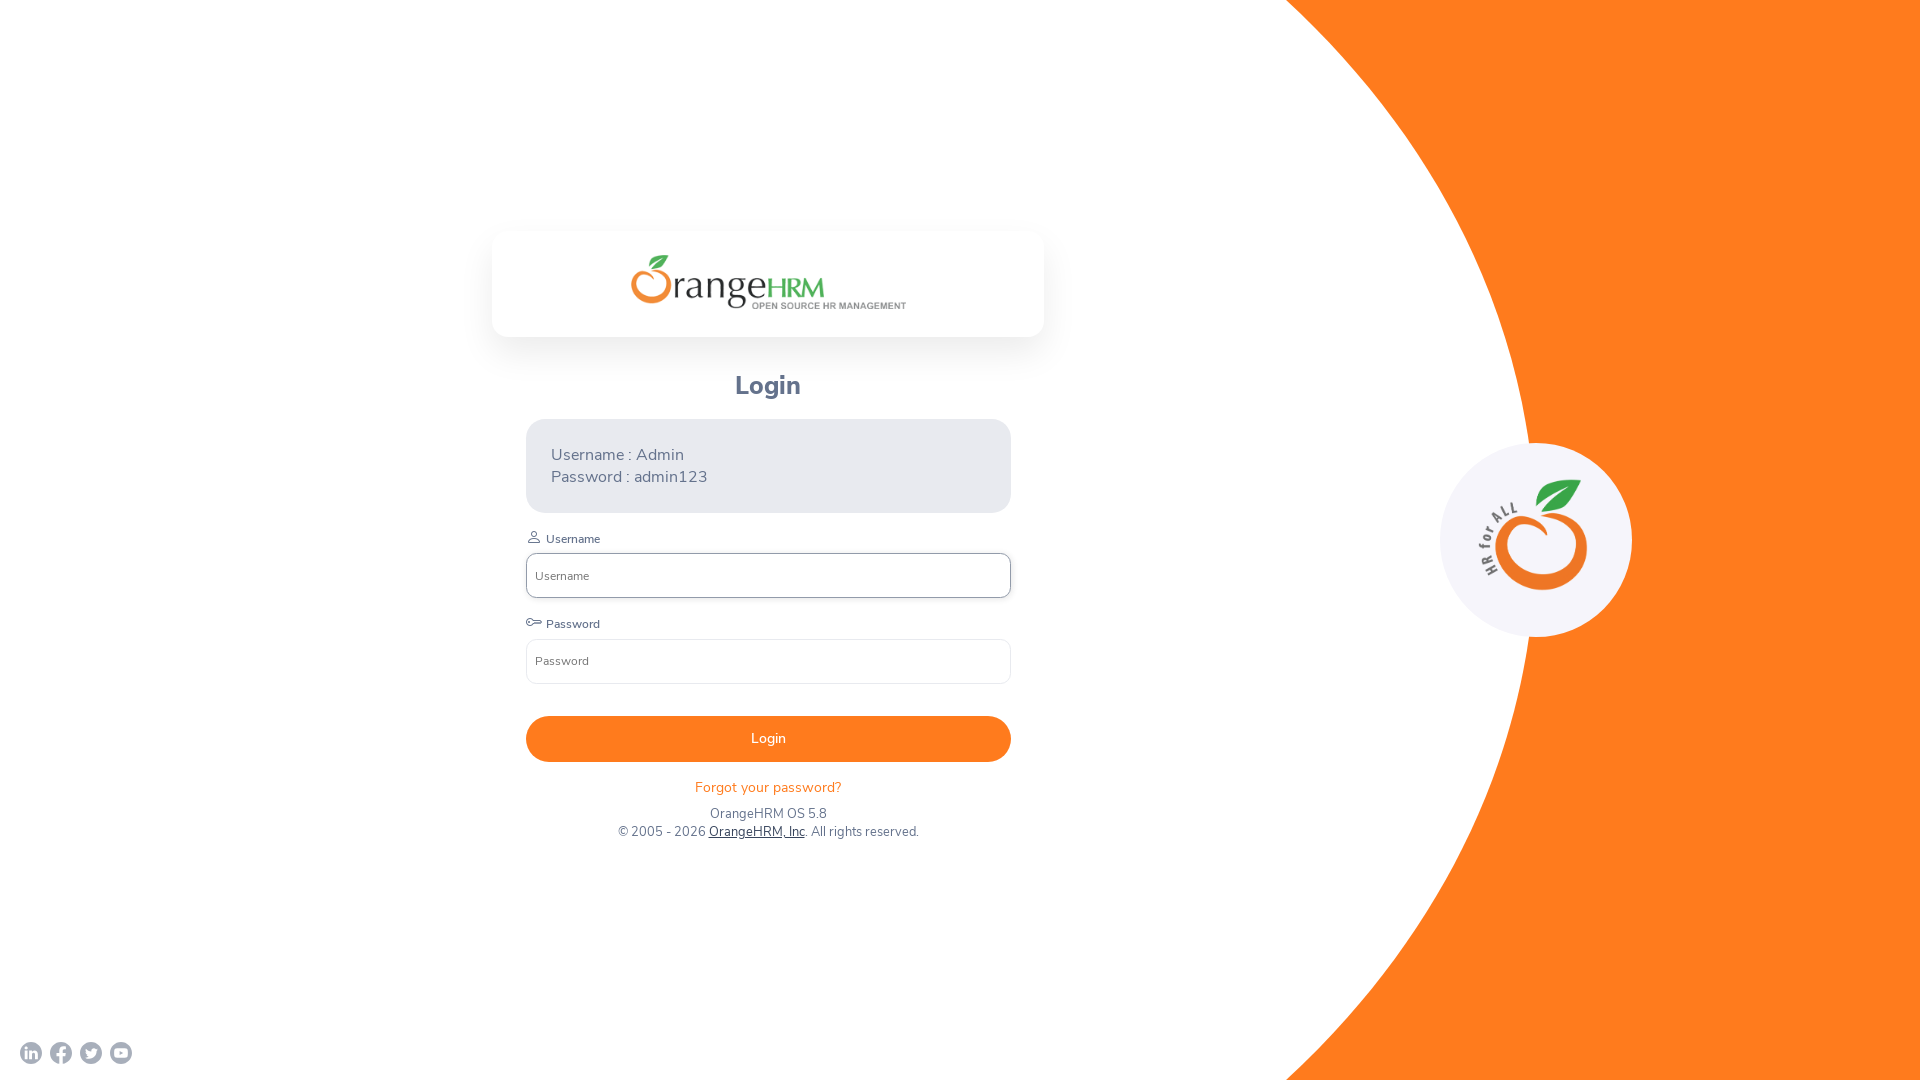

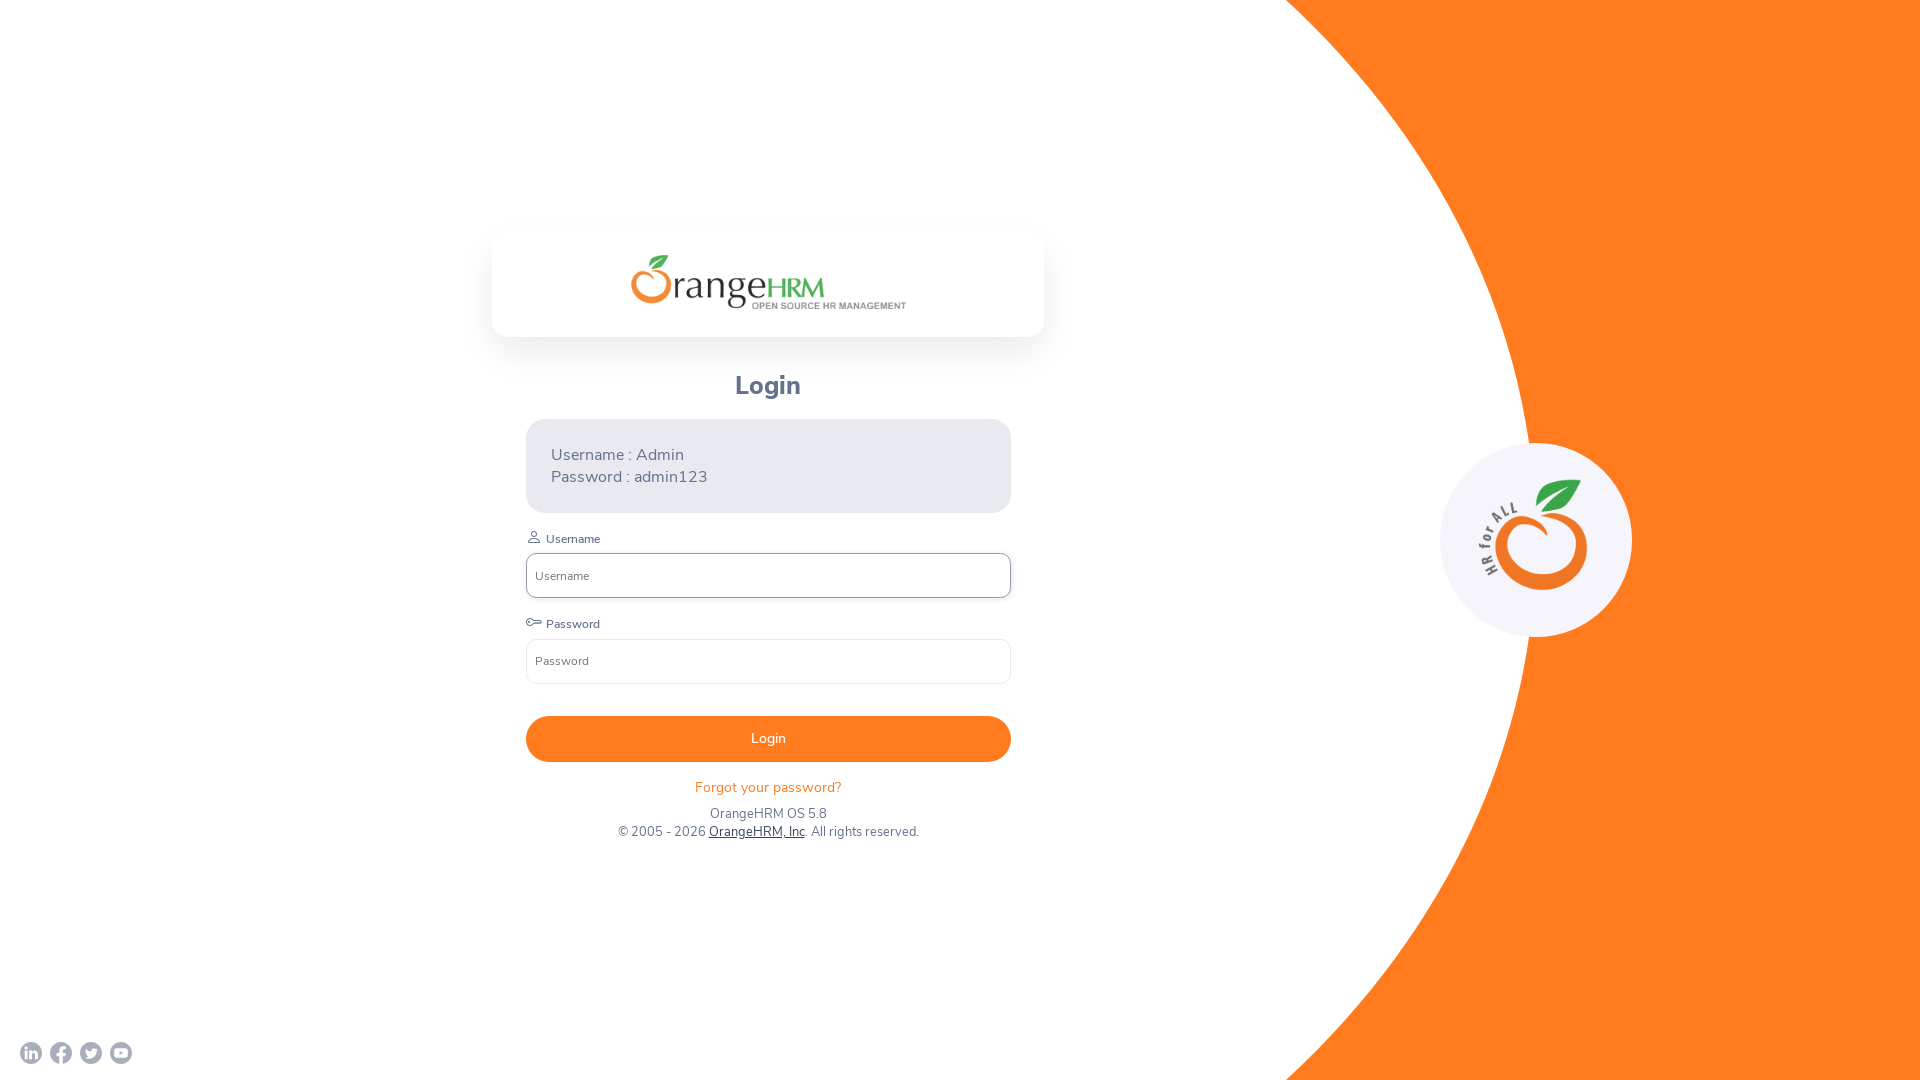